Tests keyboard shortcuts on a text comparison website by typing text, selecting all (Ctrl+A), copying (Ctrl+C), tabbing to next field, and pasting (Ctrl+V), then selecting all with Ctrl+Shift+A

Starting URL: https://text-compare.com/

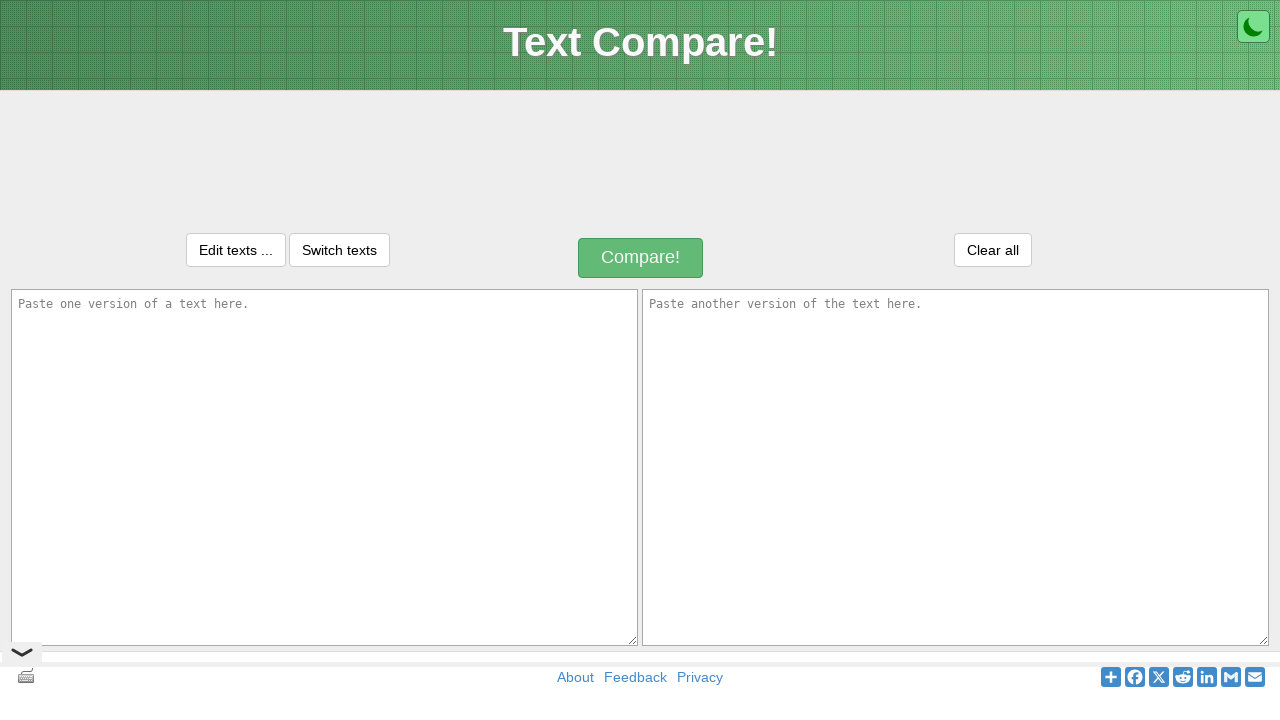

Typed 'Hello' in the first text area on #inputText1
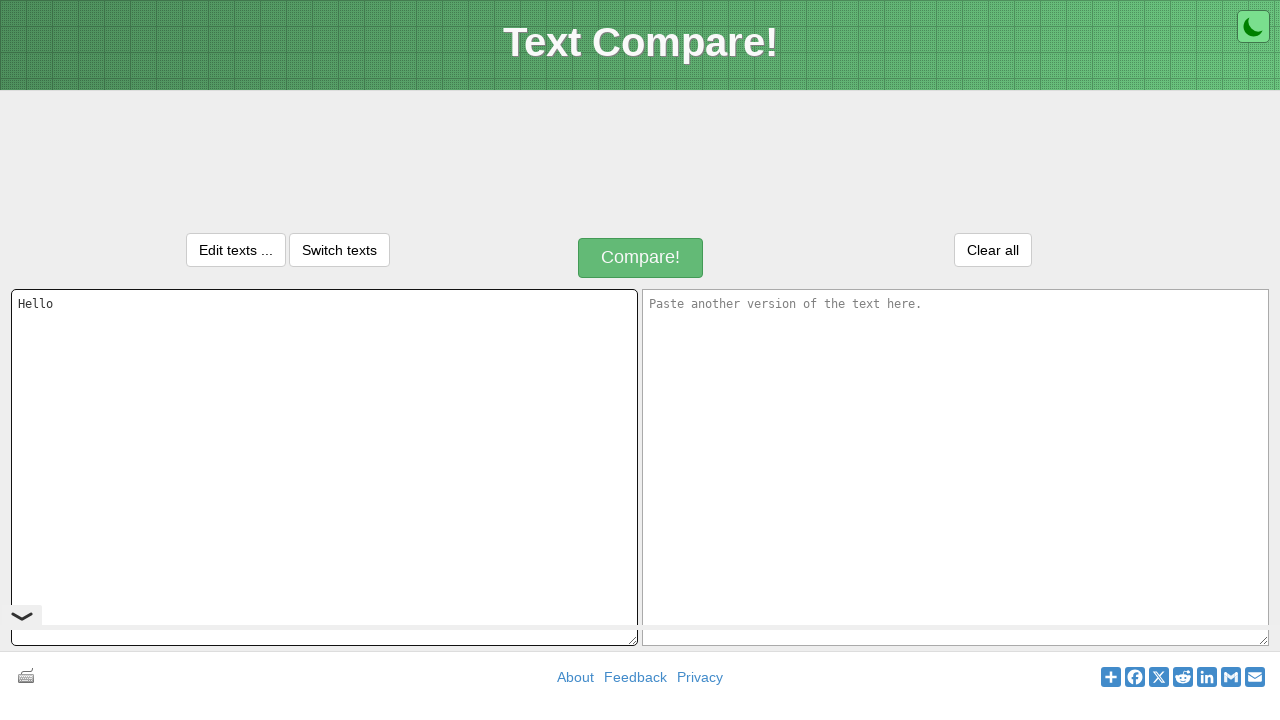

Selected all text with Ctrl+A
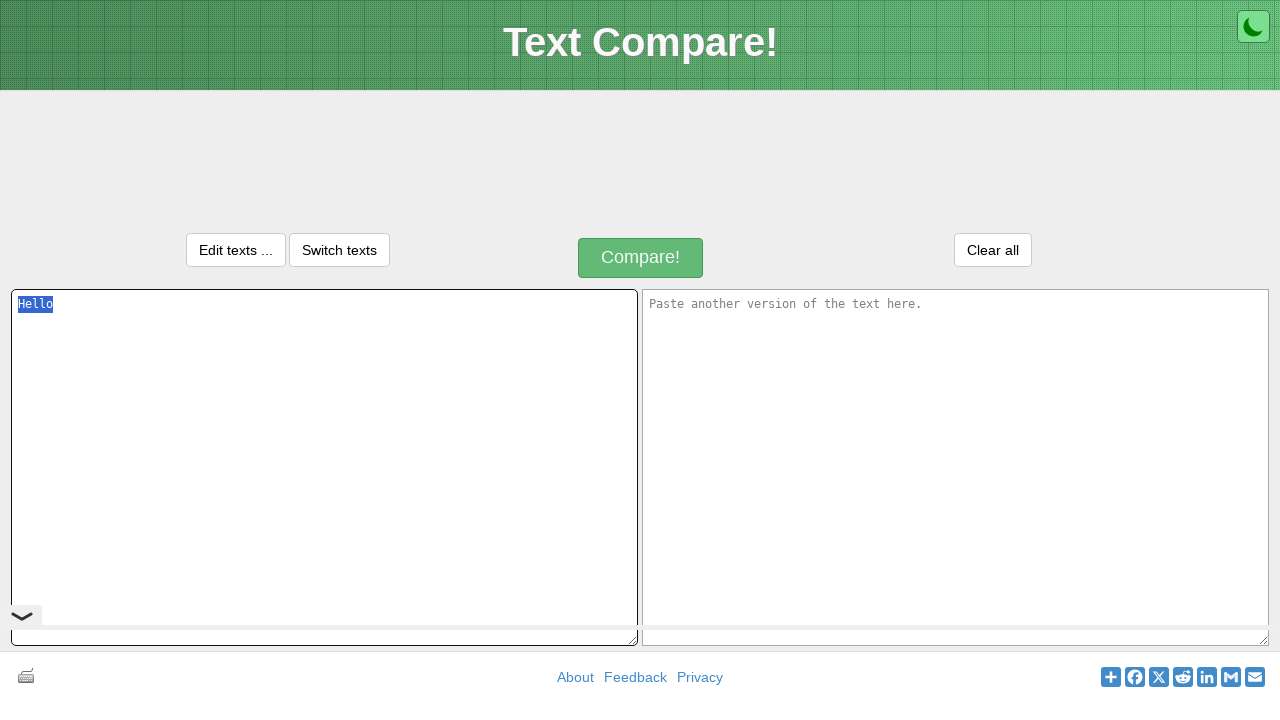

Copied selected text with Ctrl+C
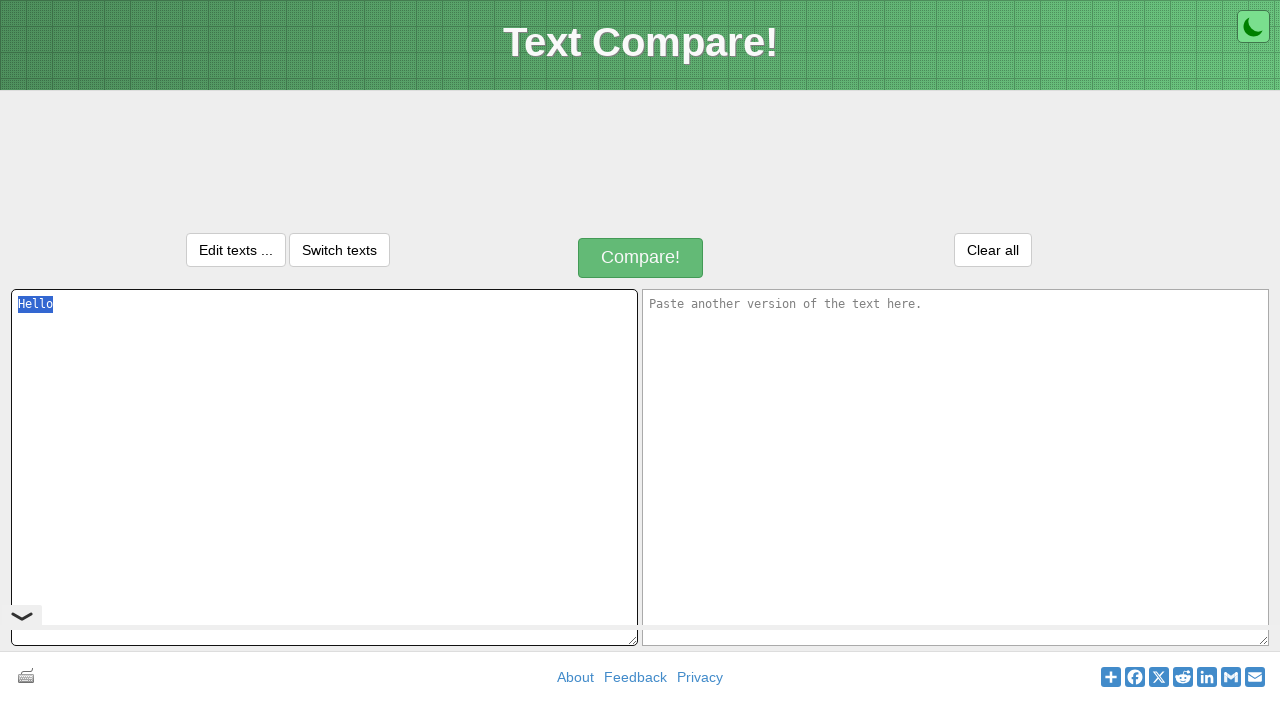

Tabbed to the next field
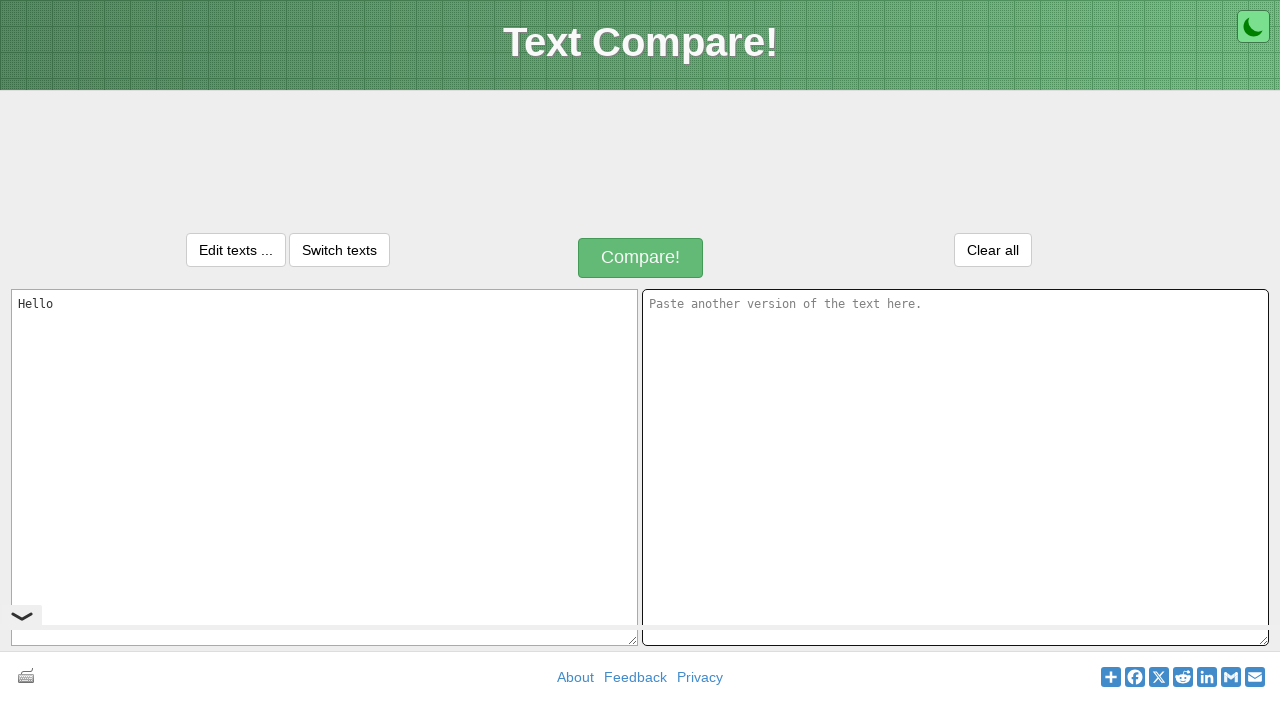

Pasted text with Ctrl+V into the second field
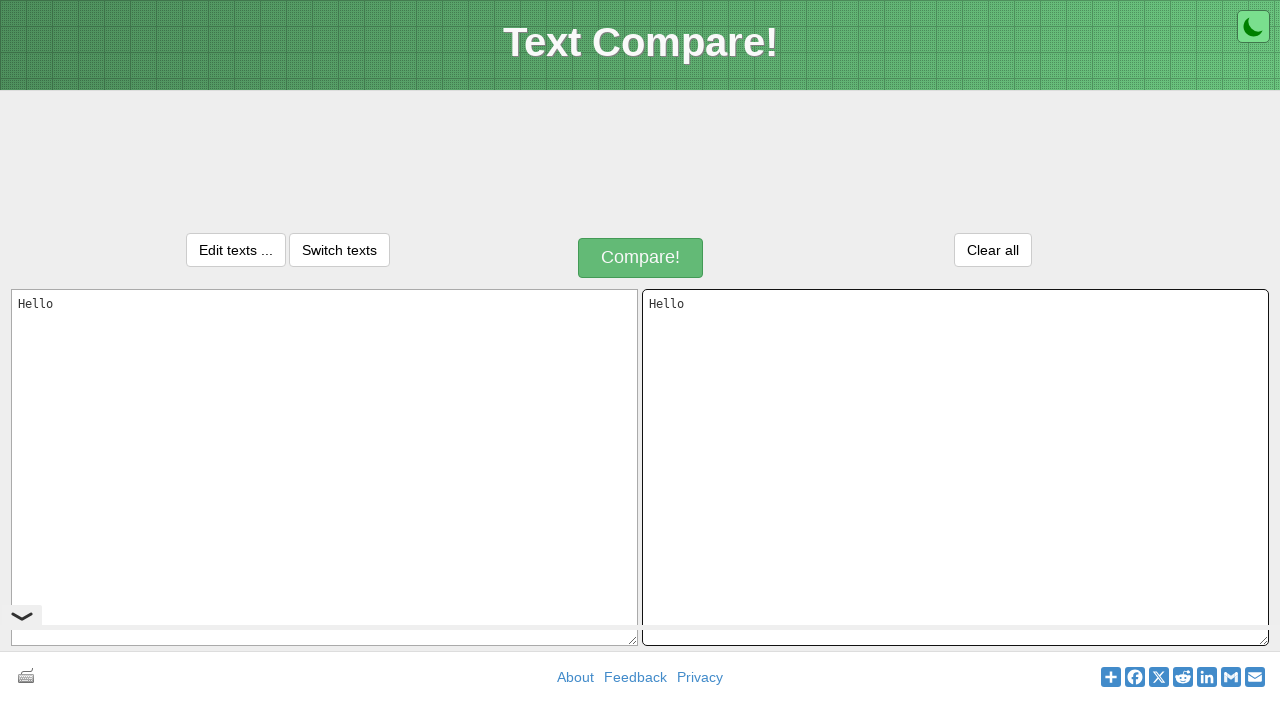

Selected all text with Ctrl+Shift+A
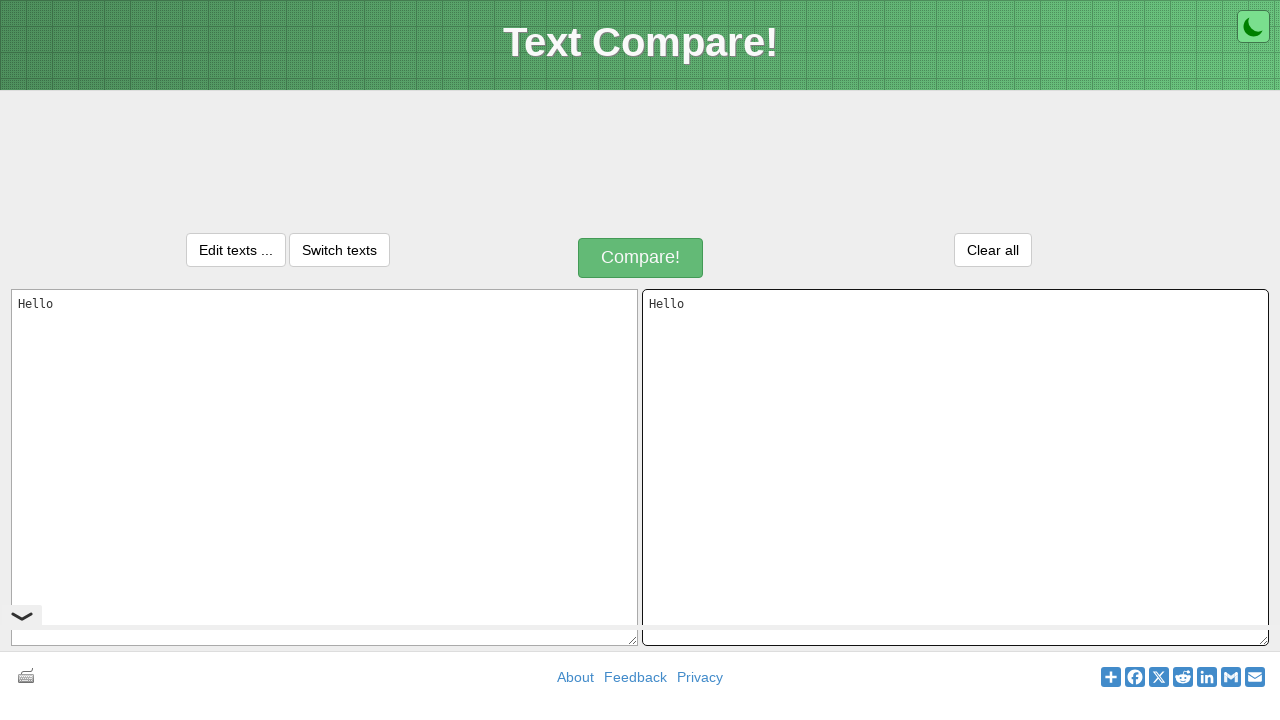

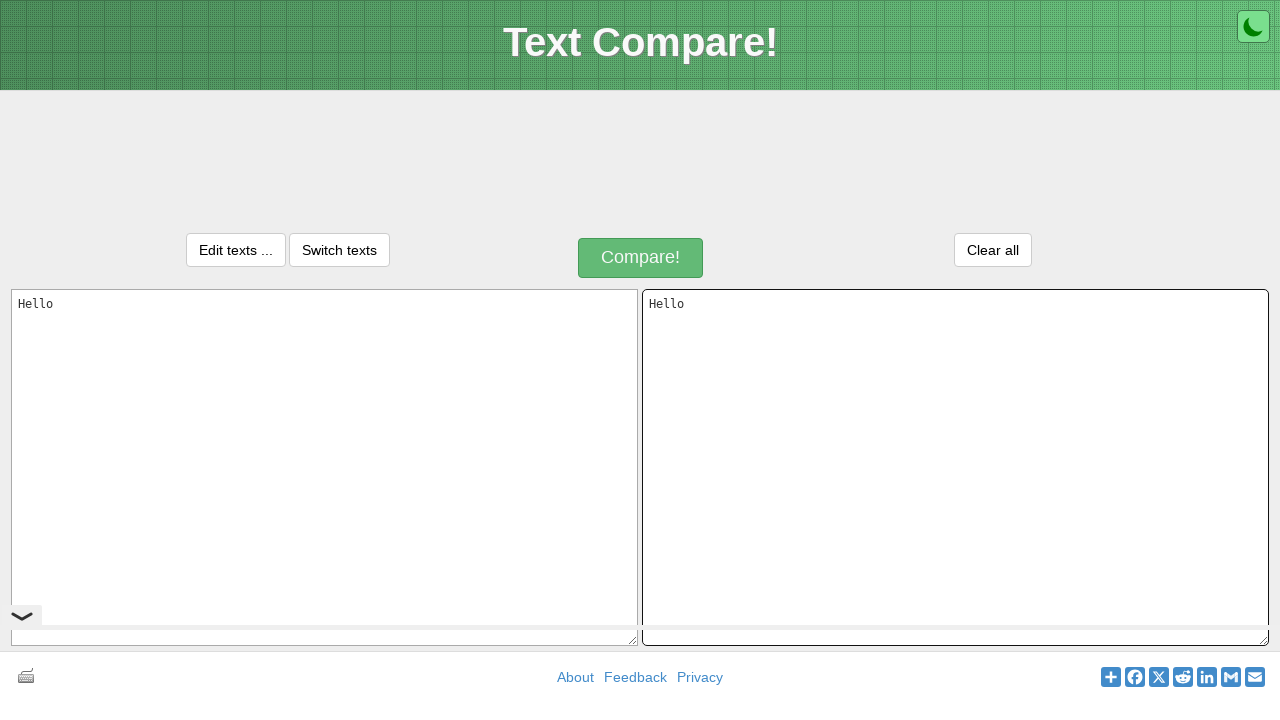